Tests dynamic loading where an element is rendered after a loading bar completes. Clicks a start button, waits for the element to appear, and verifies that "Hello World!" text is displayed.

Starting URL: http://the-internet.herokuapp.com/dynamic_loading/2

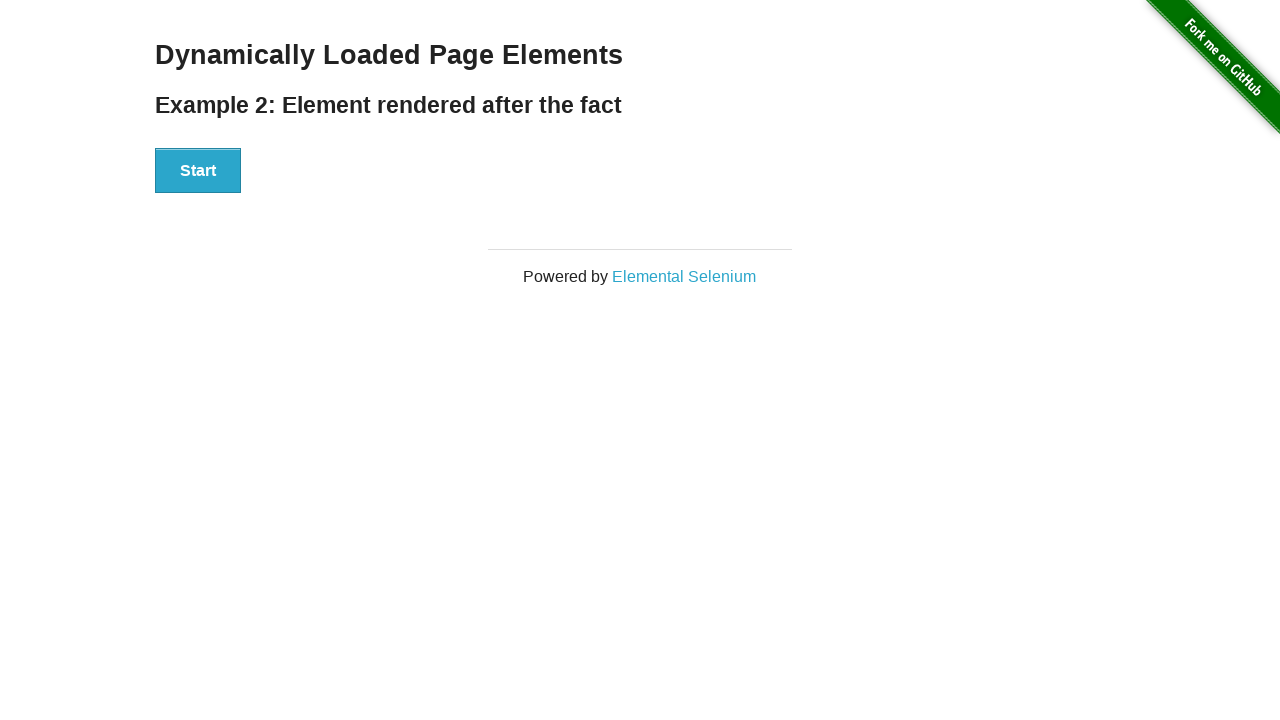

Clicked start button to trigger dynamic loading at (198, 171) on #start button
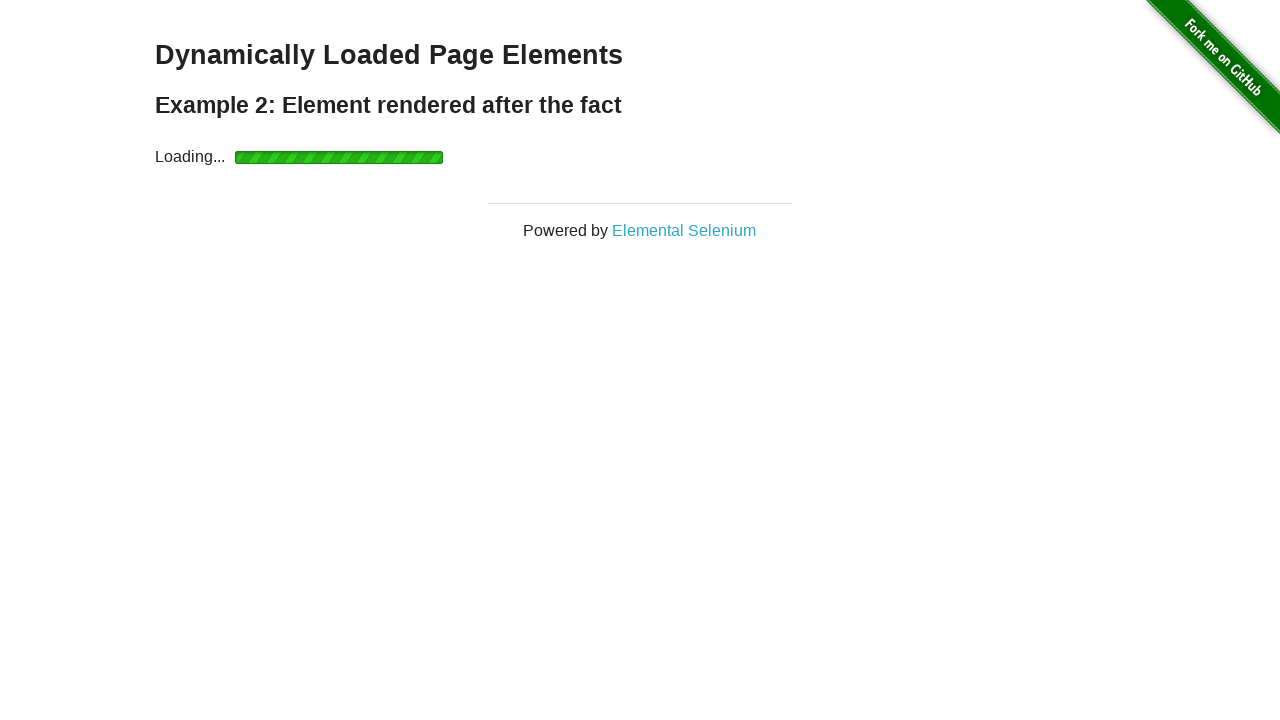

Waited for finish element to appear after loading bar completed
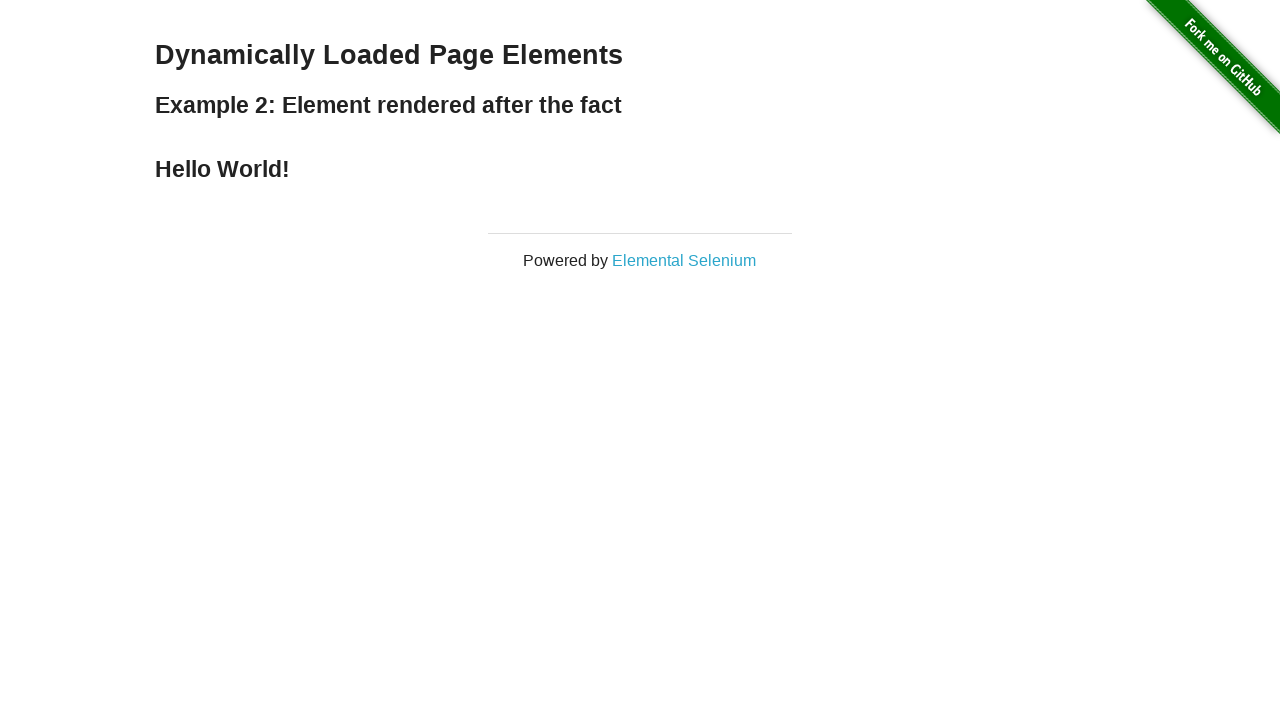

Verified that 'Hello World!' text is displayed in finish element
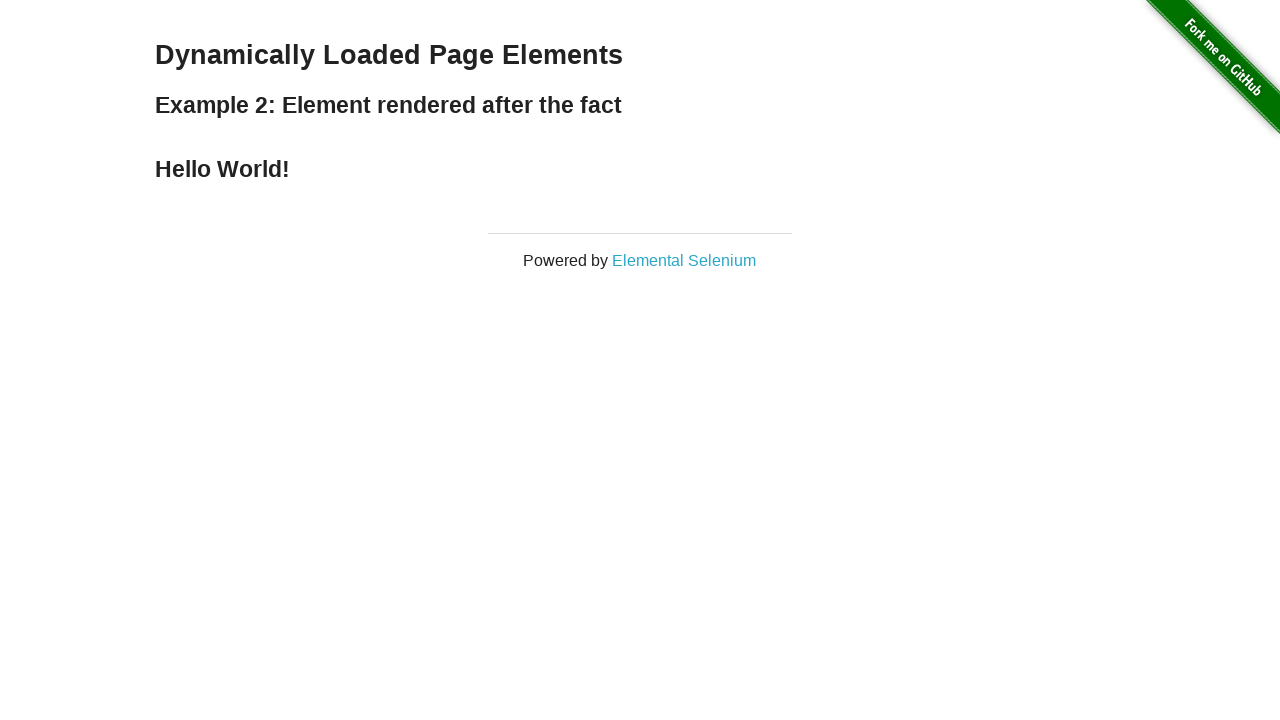

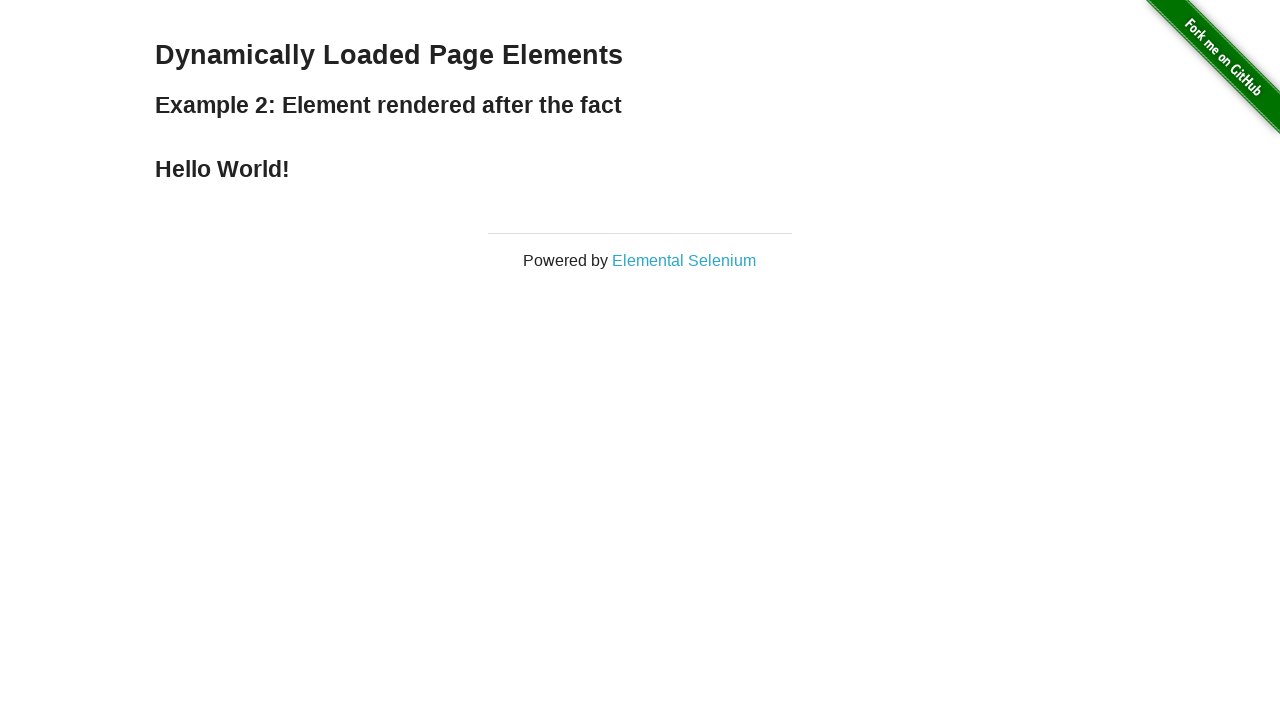